Tests that the counter displays the correct number of todo items as they are added

Starting URL: https://demo.playwright.dev/todomvc

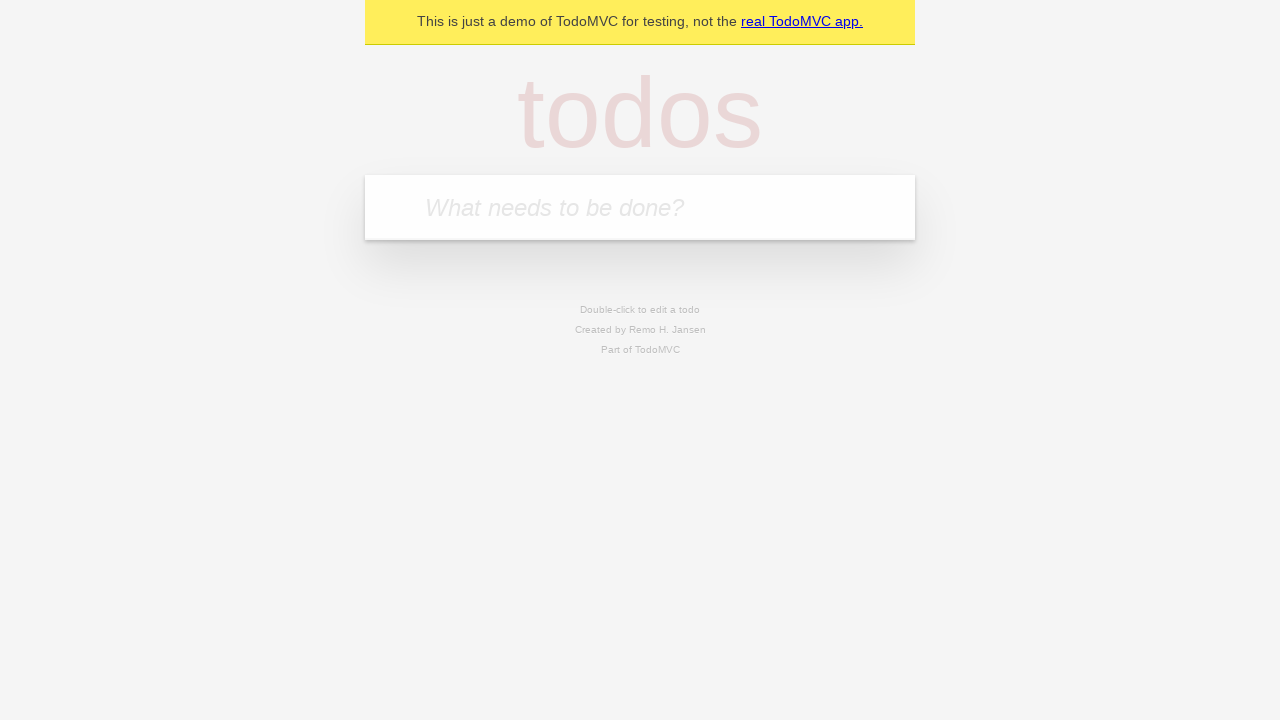

Filled todo input with 'buy some cheese' on internal:attr=[placeholder="What needs to be done?"i]
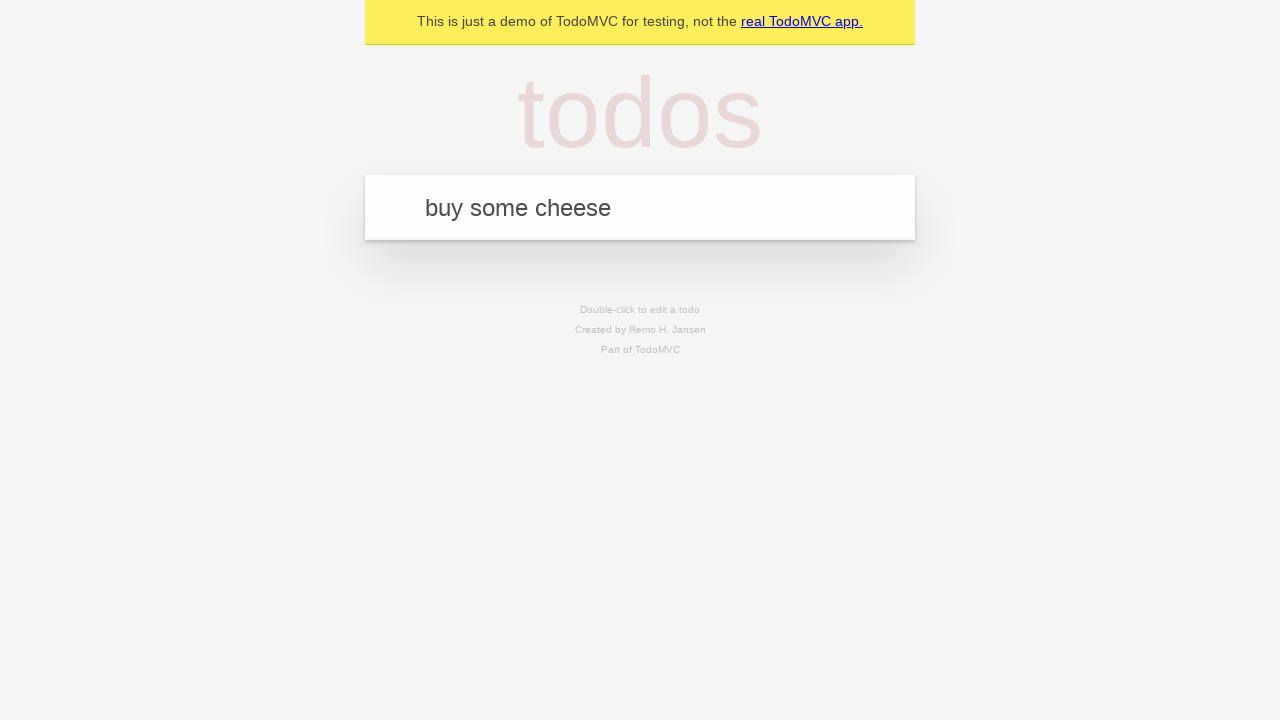

Pressed Enter to add first todo item on internal:attr=[placeholder="What needs to be done?"i]
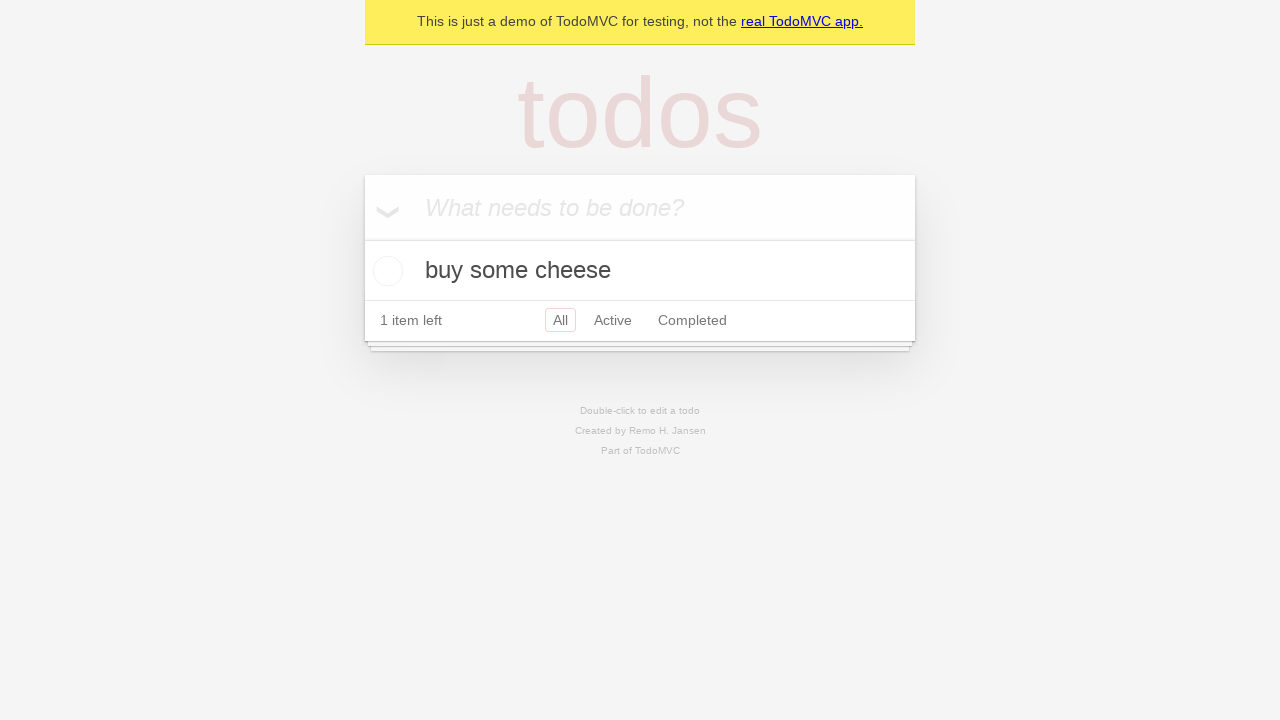

Todo counter element loaded, showing 1 item
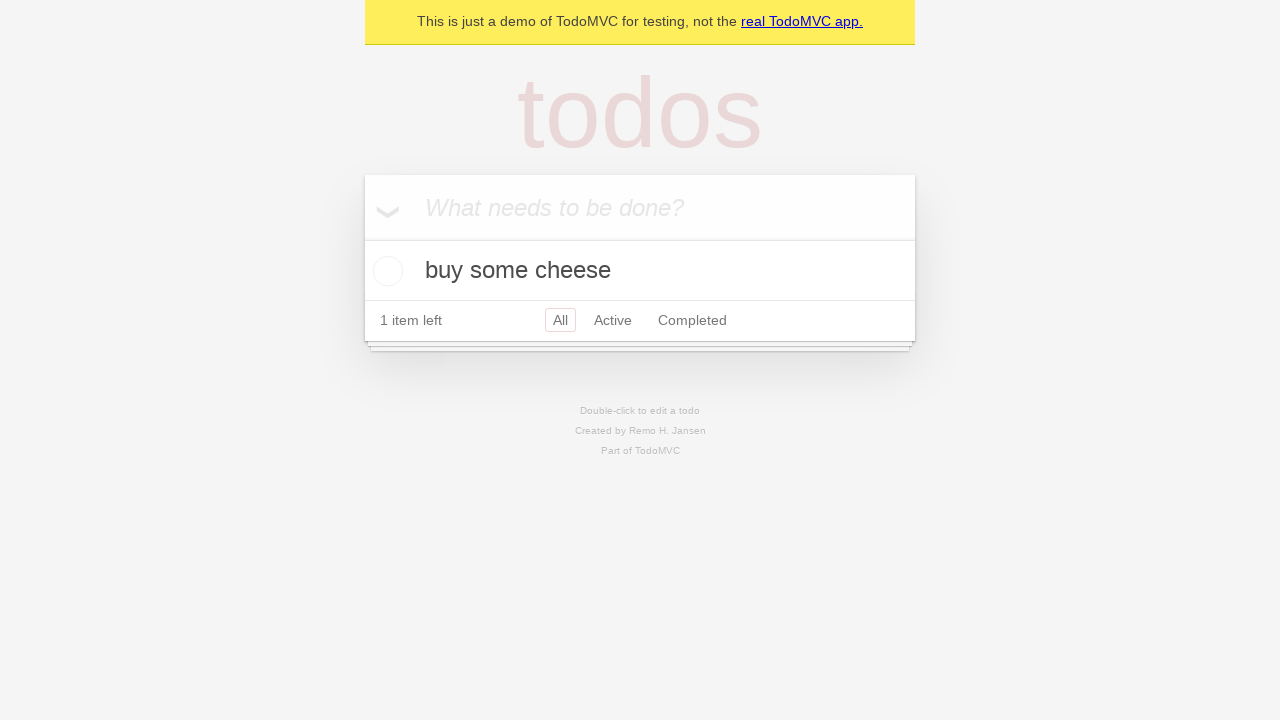

Filled todo input with 'feed the cat' on internal:attr=[placeholder="What needs to be done?"i]
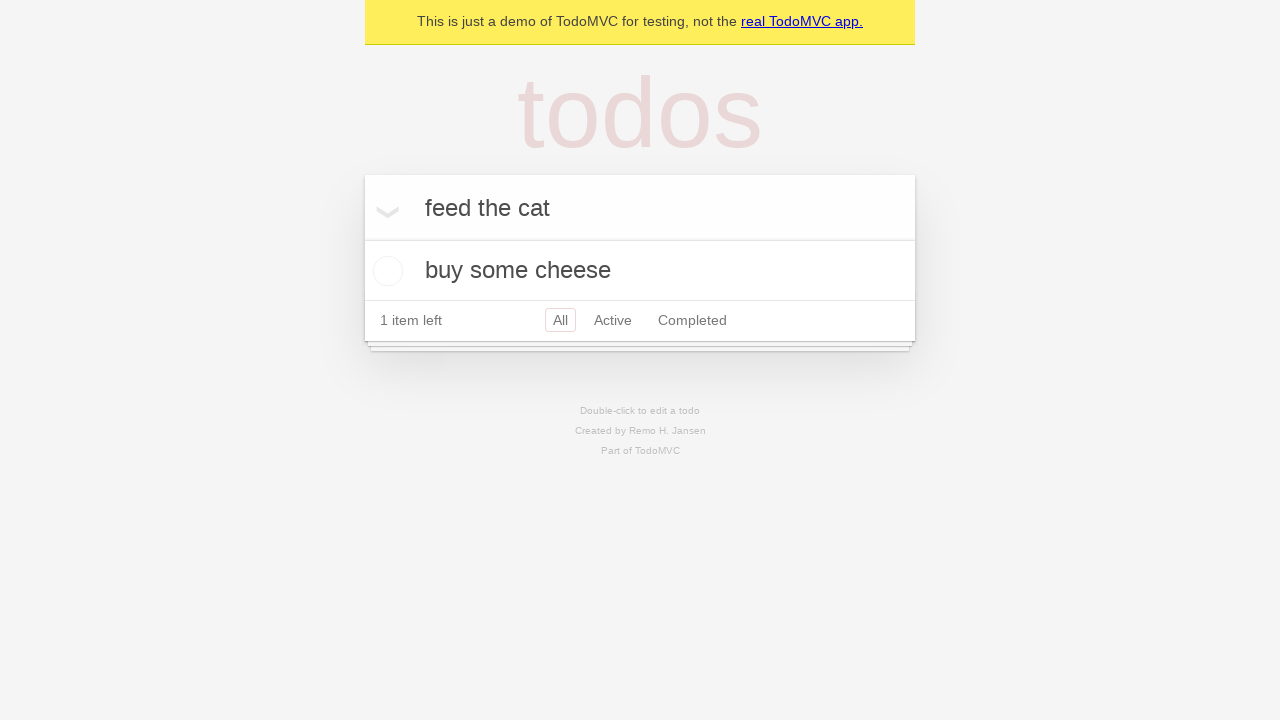

Pressed Enter to add second todo item on internal:attr=[placeholder="What needs to be done?"i]
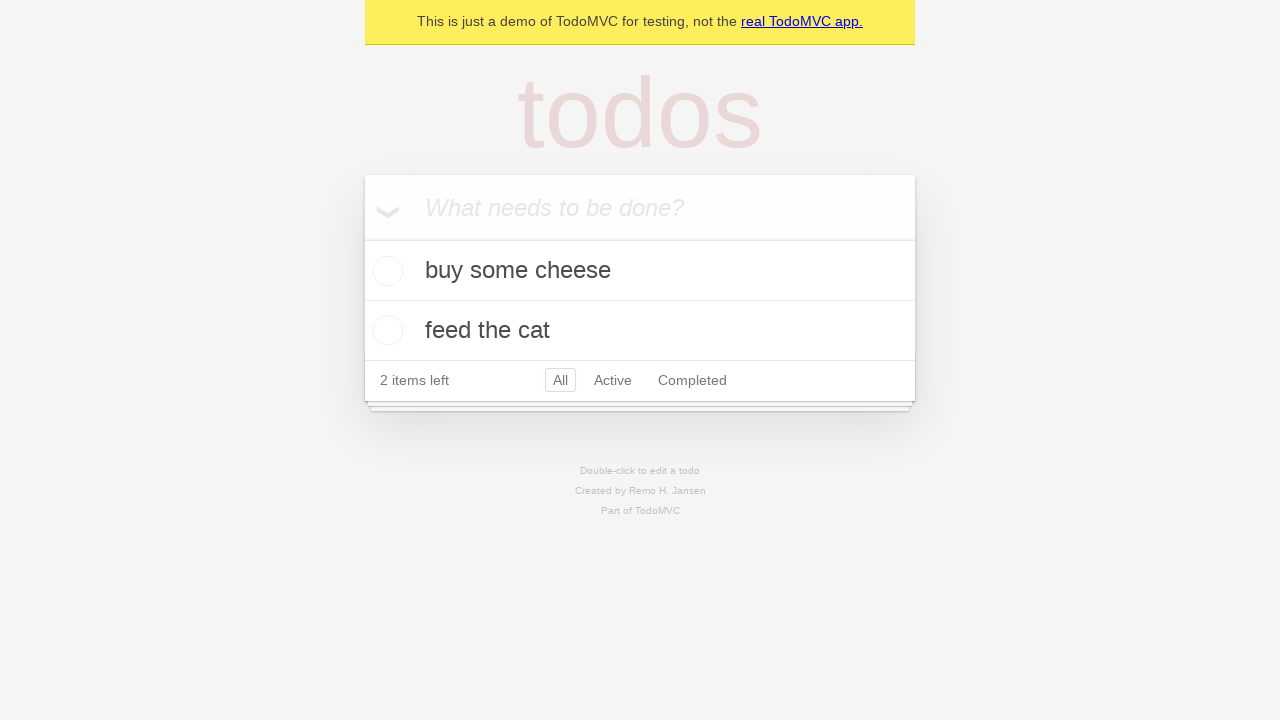

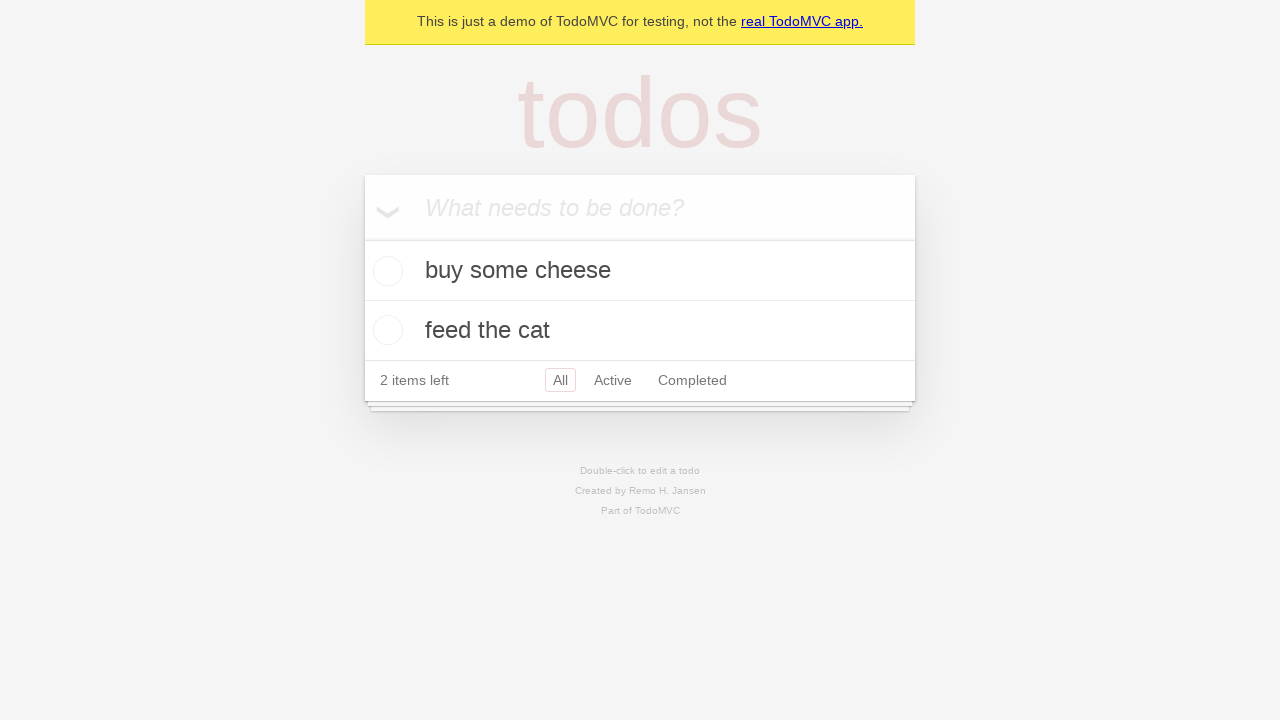